Demonstrates basic browser automation on Python.org by finding elements, clicking the Downloads link, filling the search form with a query, submitting it, and scrolling to the bottom of the page.

Starting URL: https://www.python.org/

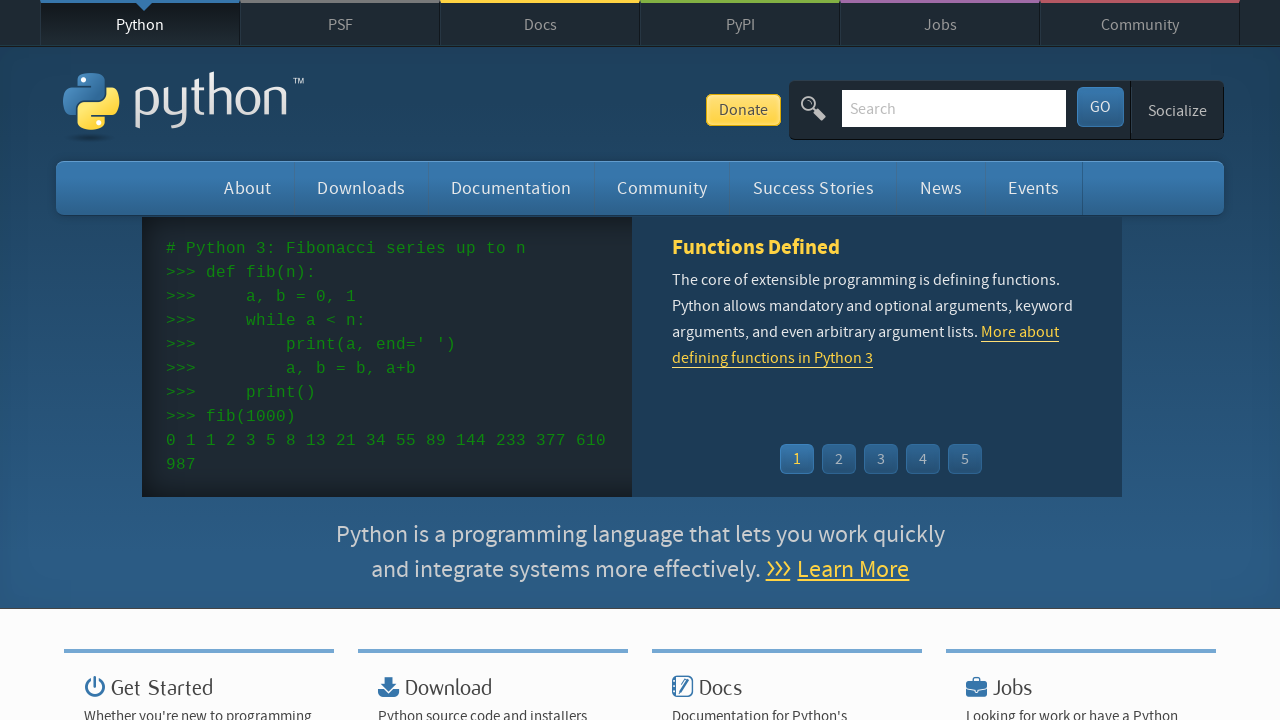

Waited for Python logo to load
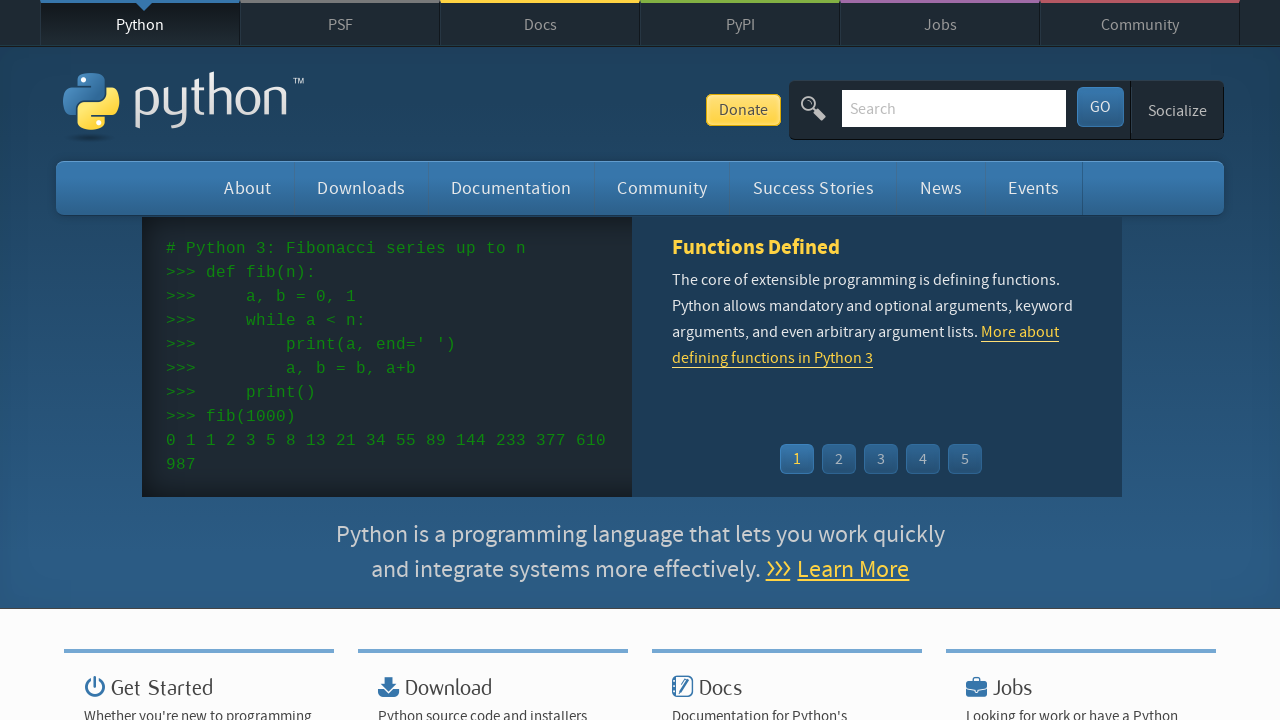

Clicked on Downloads link at (361, 188) on a:text('Downloads')
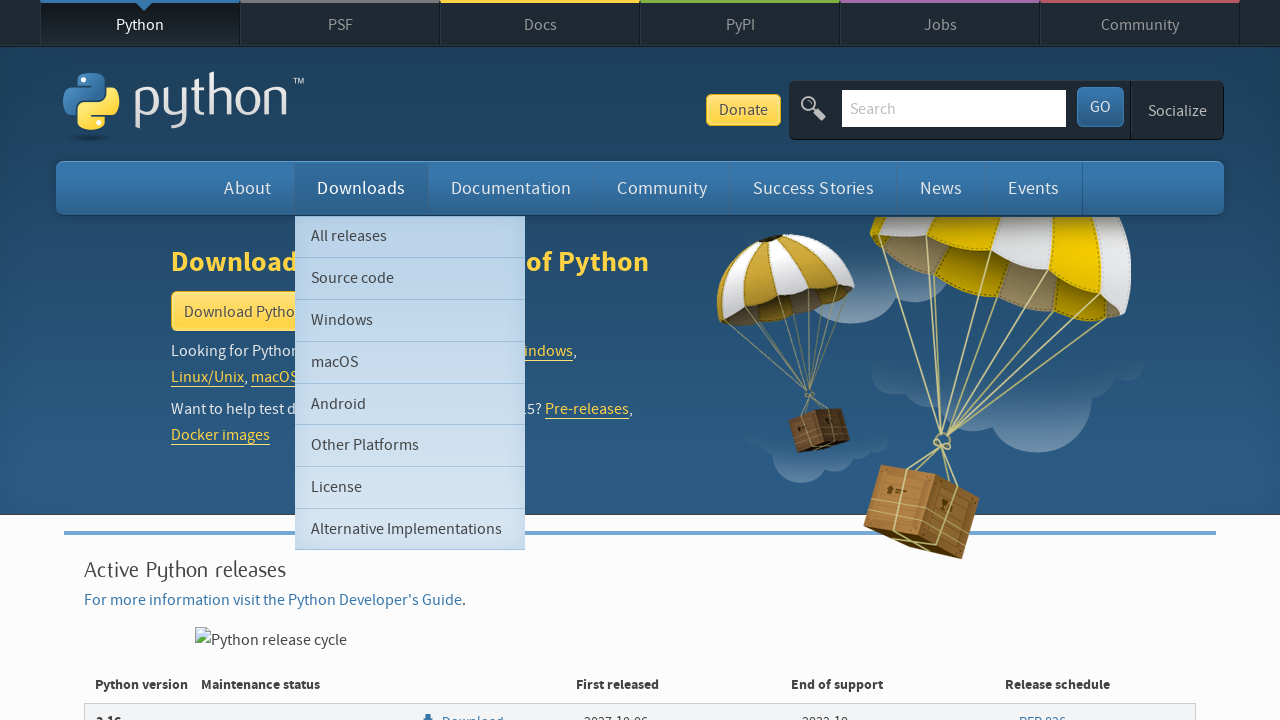

Waited for Downloads page to fully load
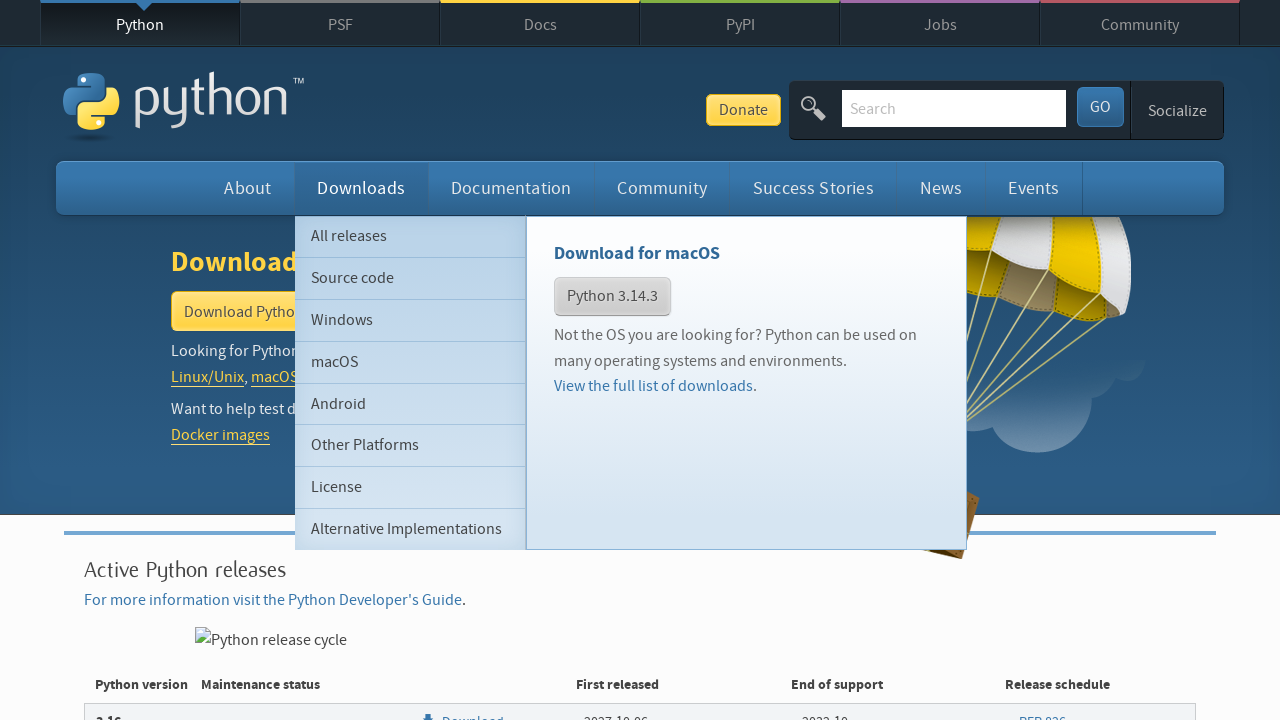

Filled search field with 'new release' on #id-search-field
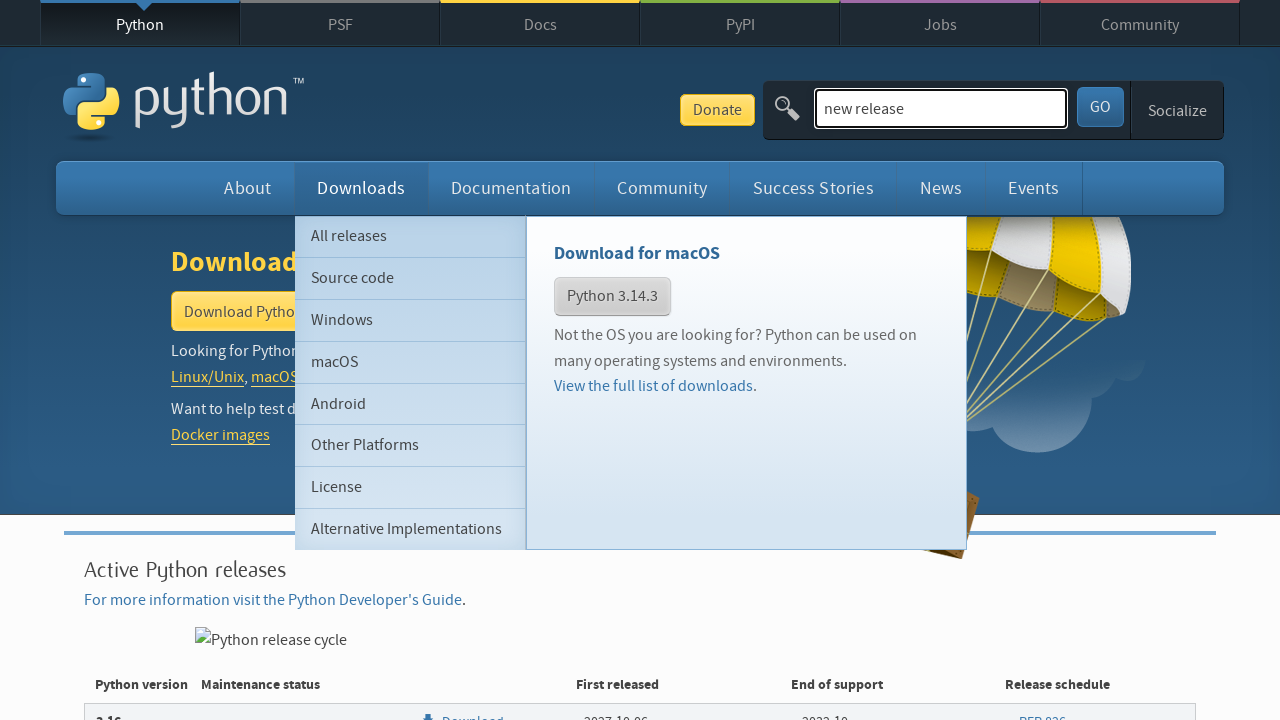

Submitted search form by pressing Enter on #id-search-field
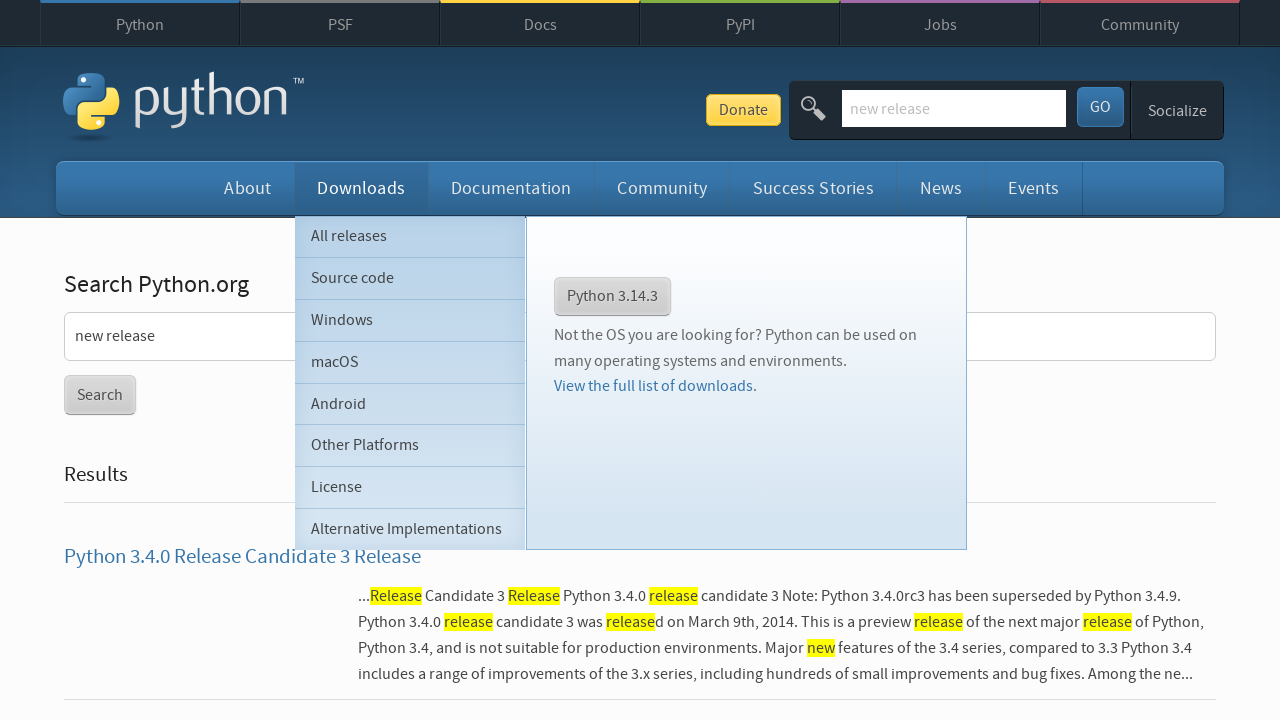

Waited for search results to load
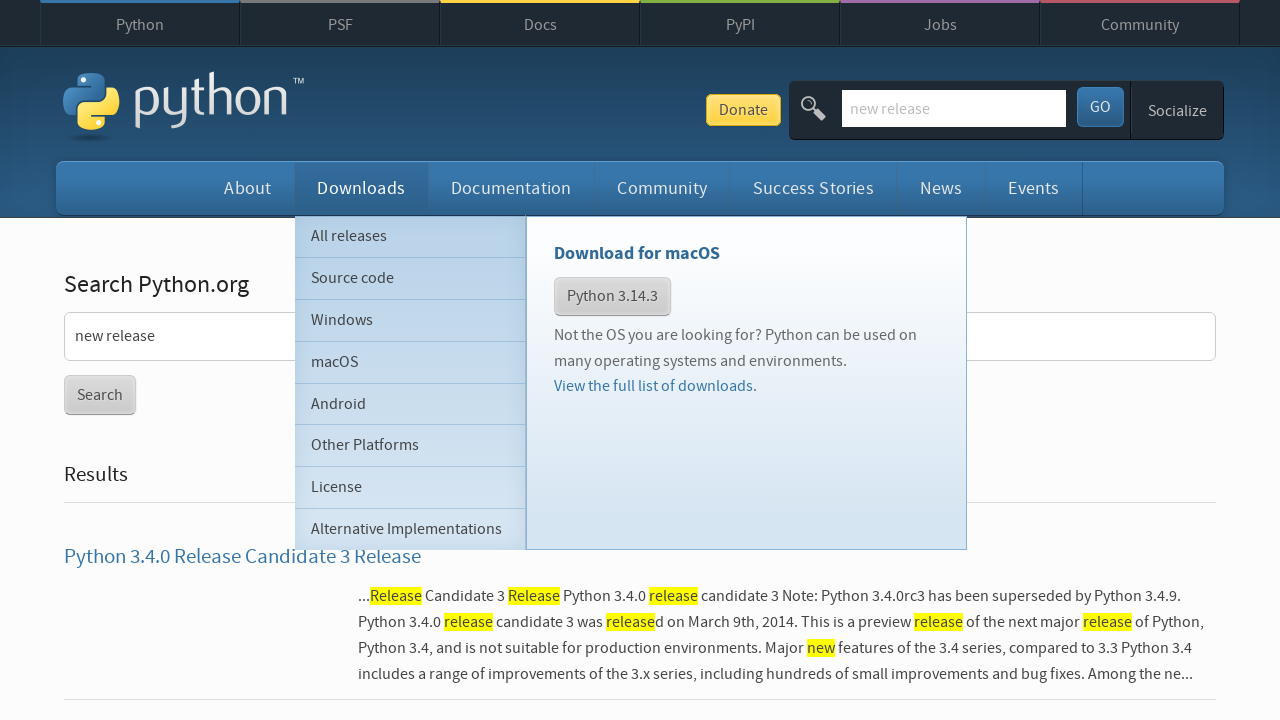

Scrolled to bottom of page
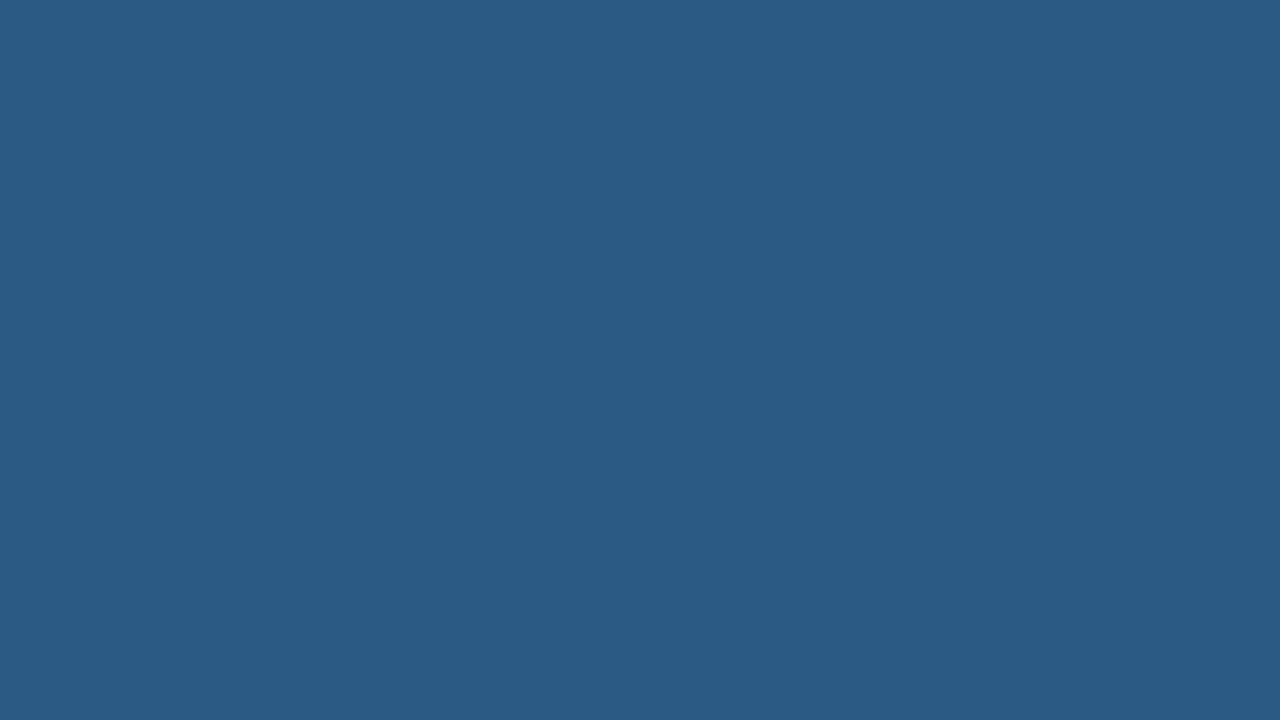

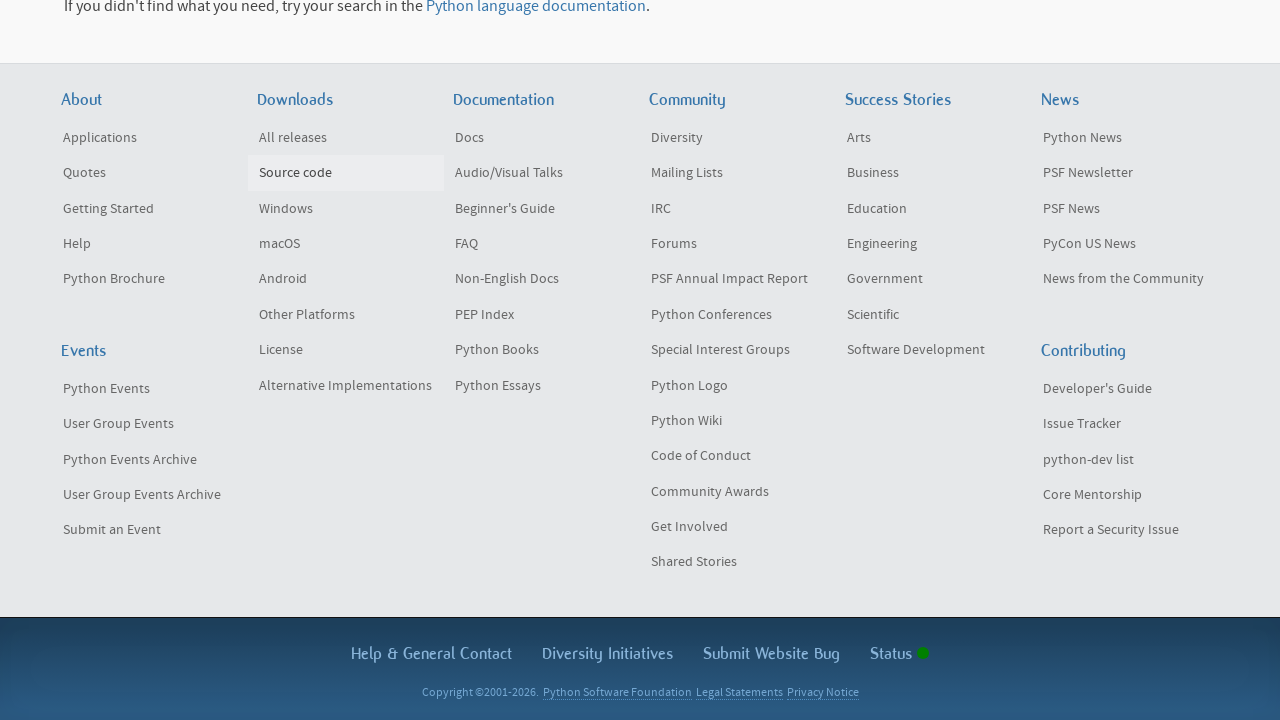